Tests the Guatemala Ministry of Education establishment search functionality by selecting an education level from a dropdown, selecting a department, clicking the search button, and verifying that results are displayed in a table.

Starting URL: https://www.mineduc.gob.gt/BUSCAESTABLECIMIENTO_GE/

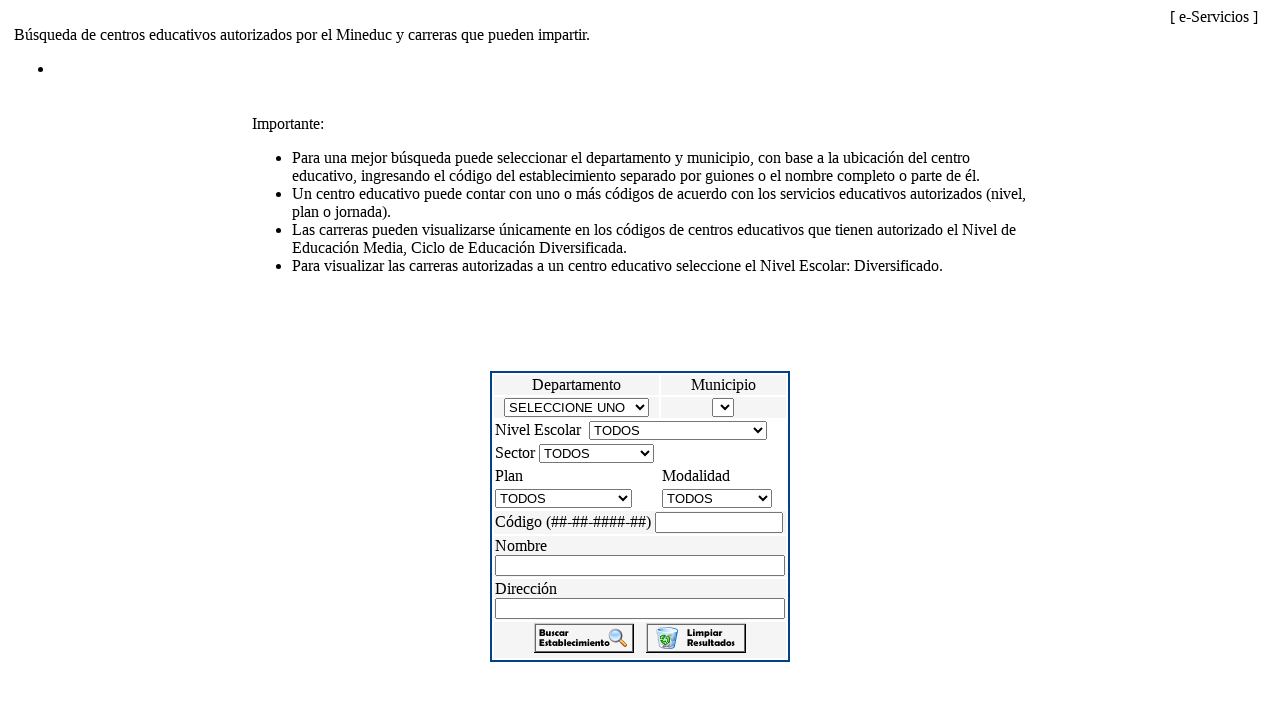

Education level dropdown became visible
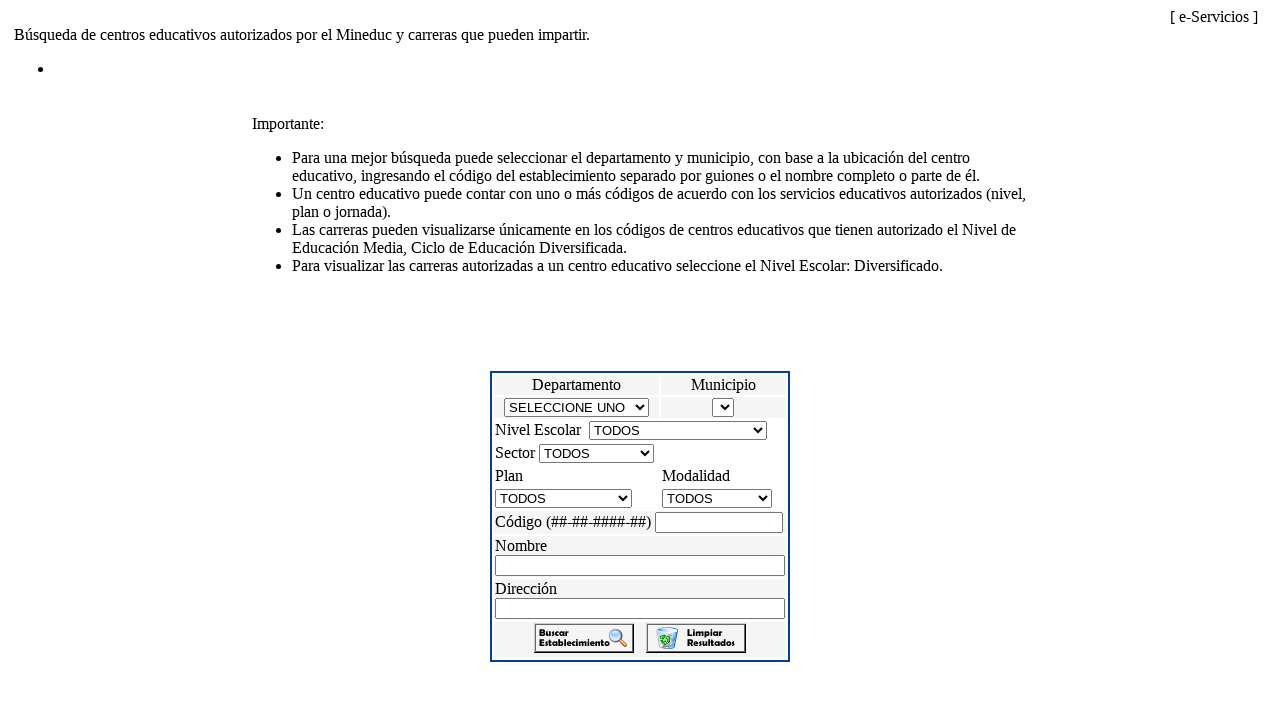

Selected 'Diversificado' (level 46) from education level dropdown on #_ctl0_ContentPlaceHolder1_cmbNivel
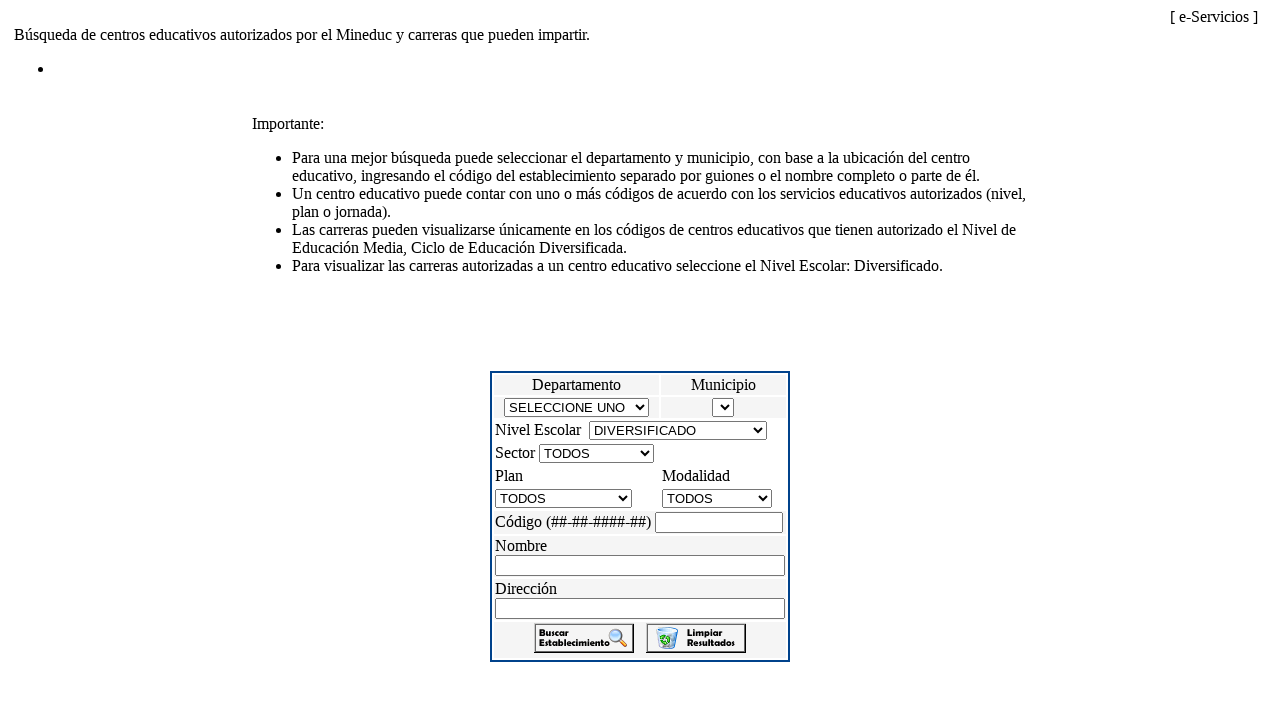

Department dropdown became visible
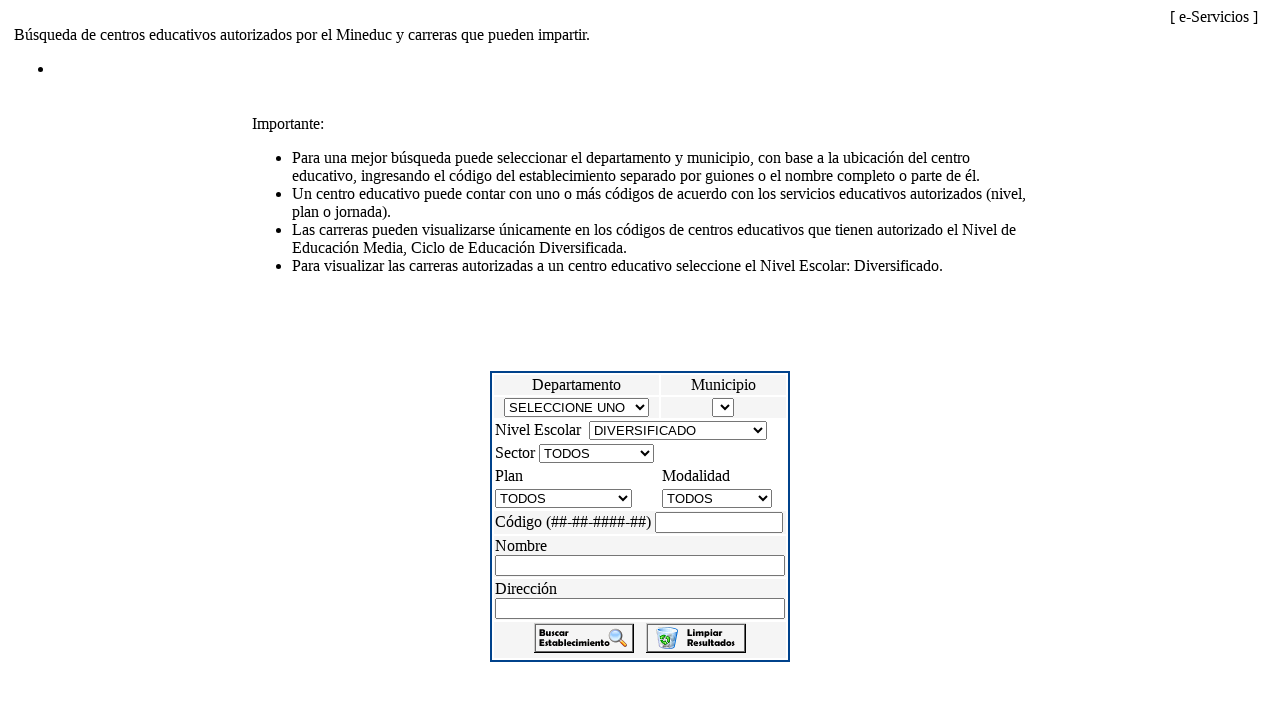

Selected 'Guatemala' (department 01) from department dropdown on #_ctl0_ContentPlaceHolder1_cmbDepartamento
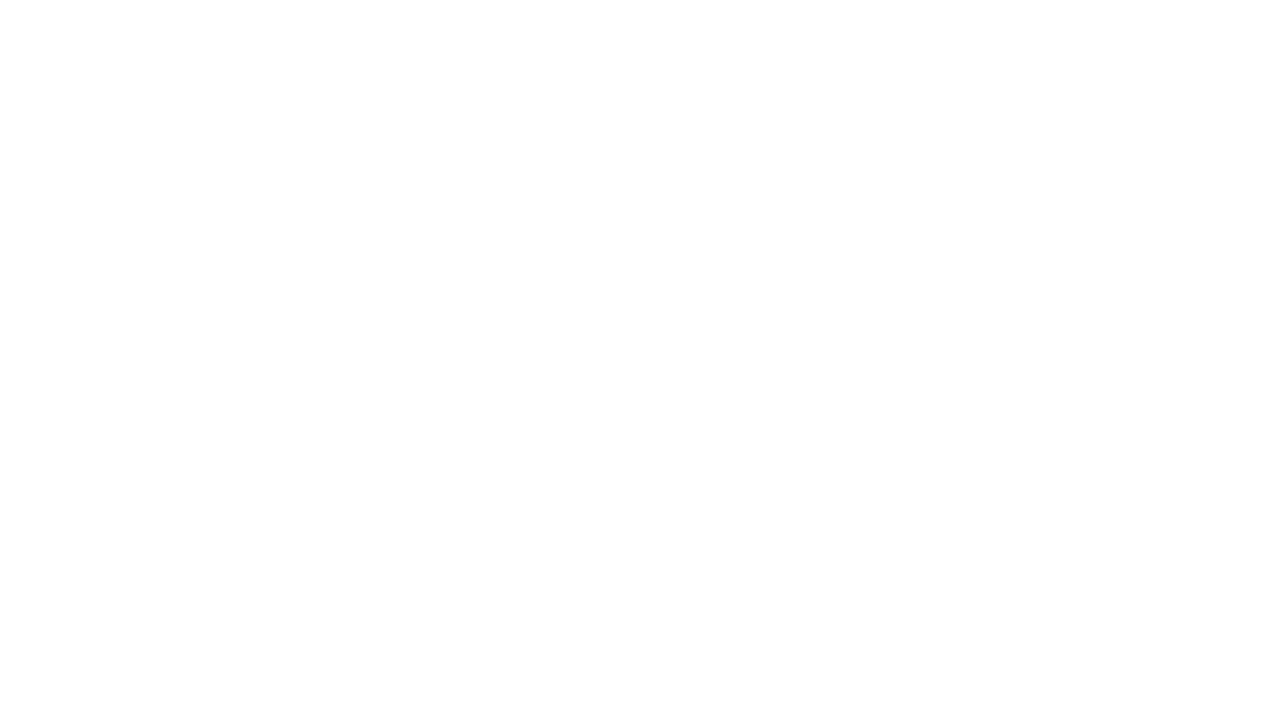

Search button became visible
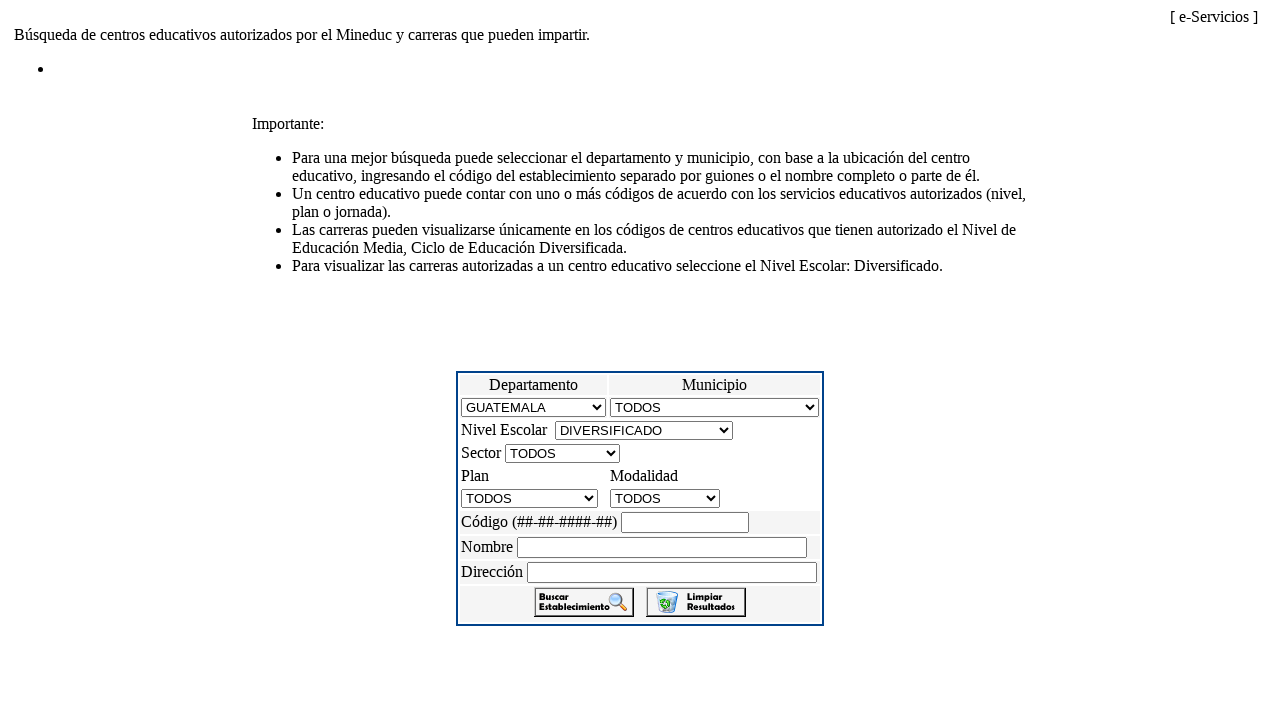

Clicked search button to query educational establishments at (584, 602) on #_ctl0_ContentPlaceHolder1_IbtnConsultar
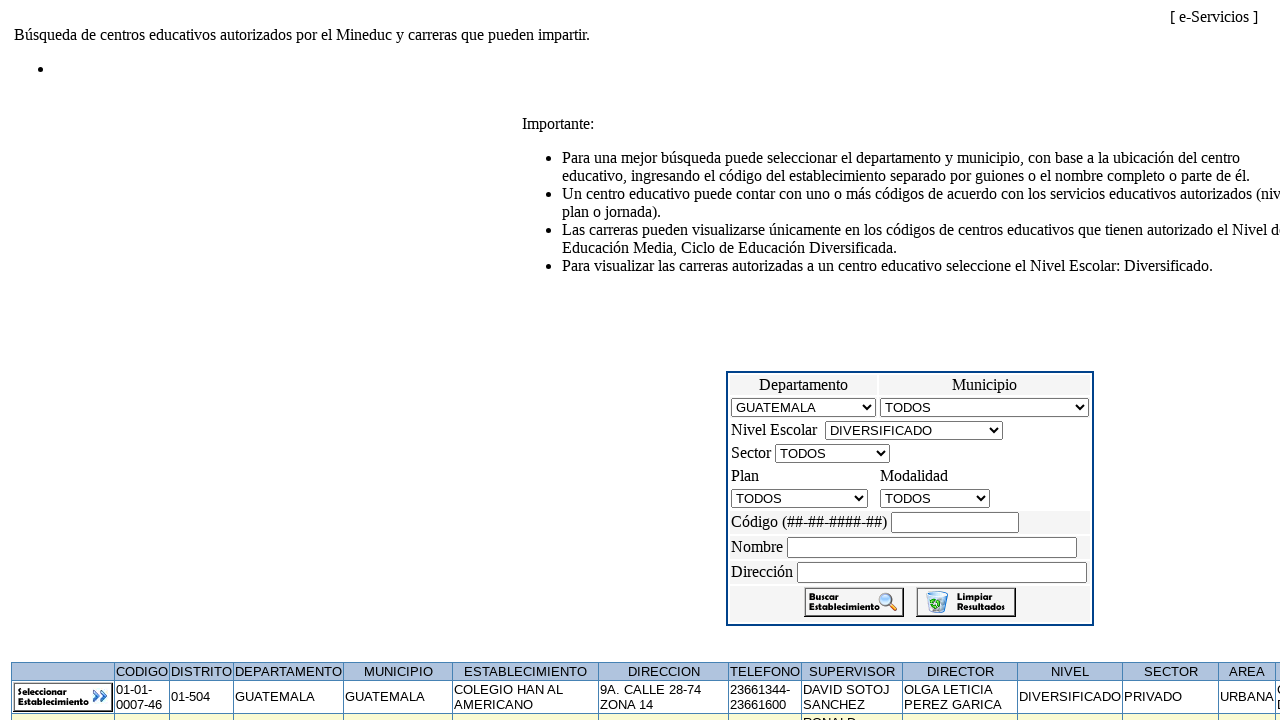

Results table loaded with educational establishments
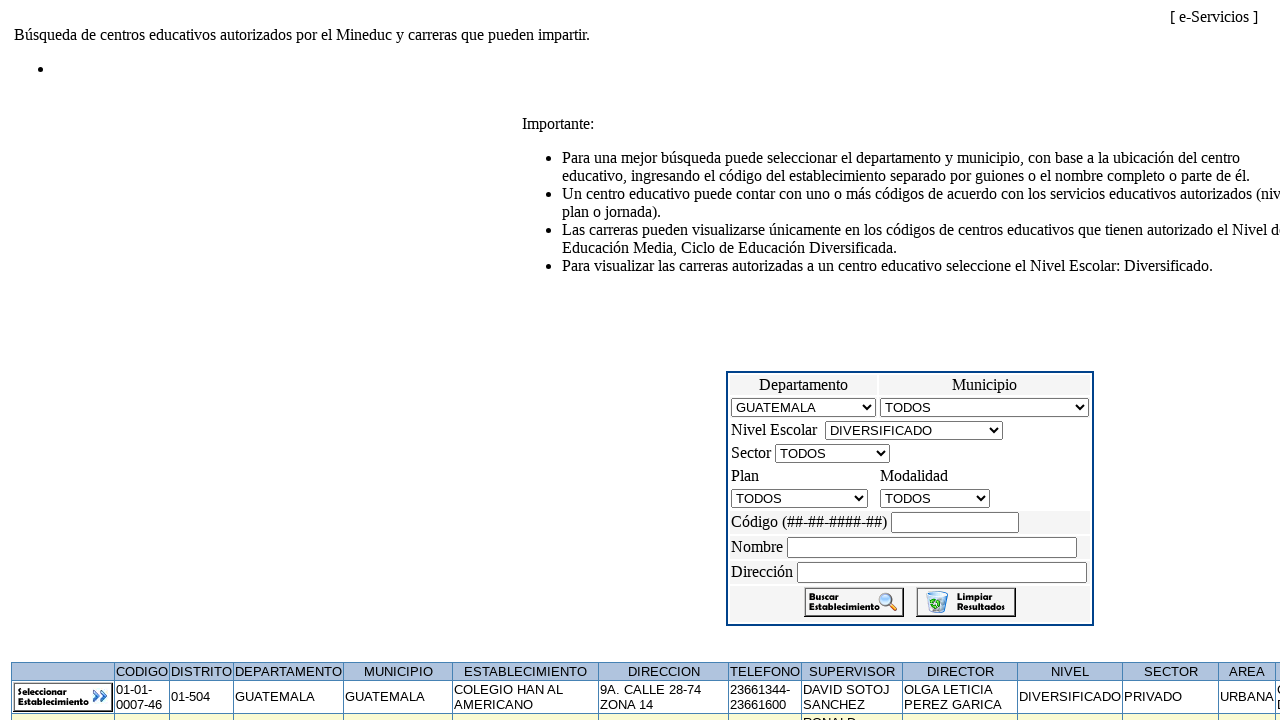

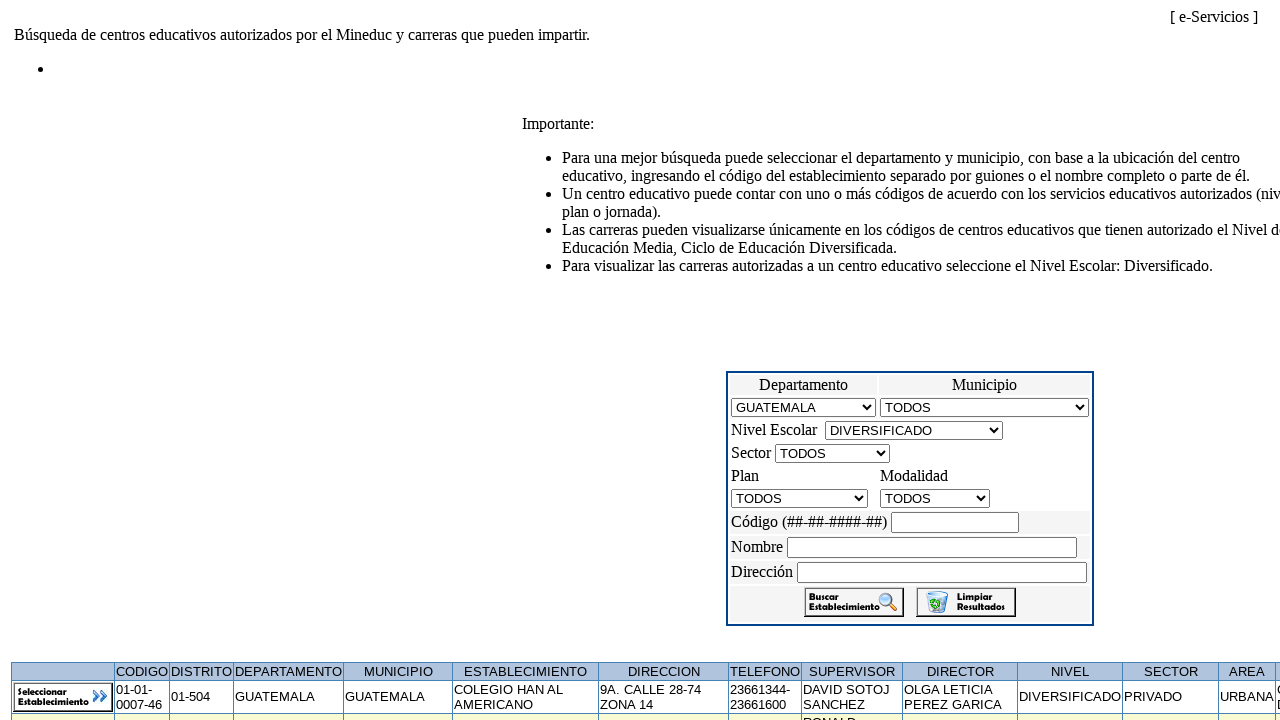